Clicks Submit button without filling fields and verifies error message text formatting

Starting URL: http://www.99-bottles-of-beer.net/submitnewlanguage.html

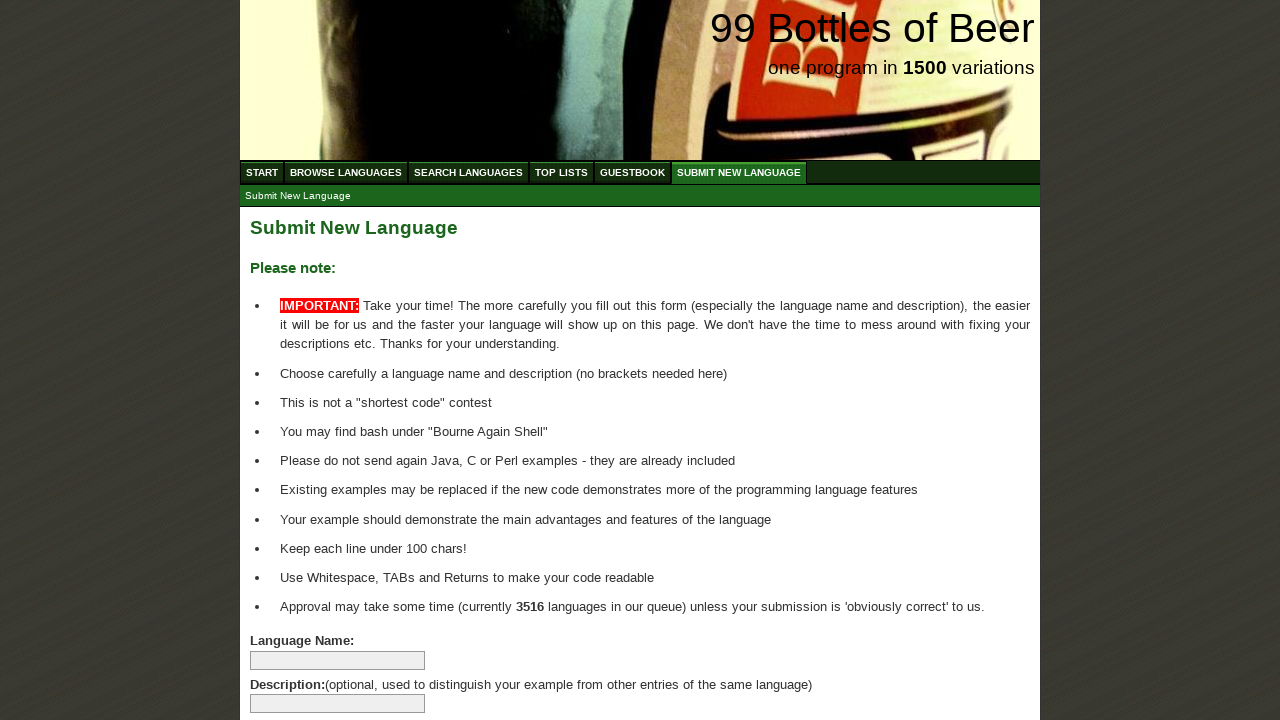

Clicked Submit Language button without filling any fields at (294, 665) on xpath=//body/div[@id ='wrap']/div[@id ='main']/form[@id='addlanguage']/p/input[@
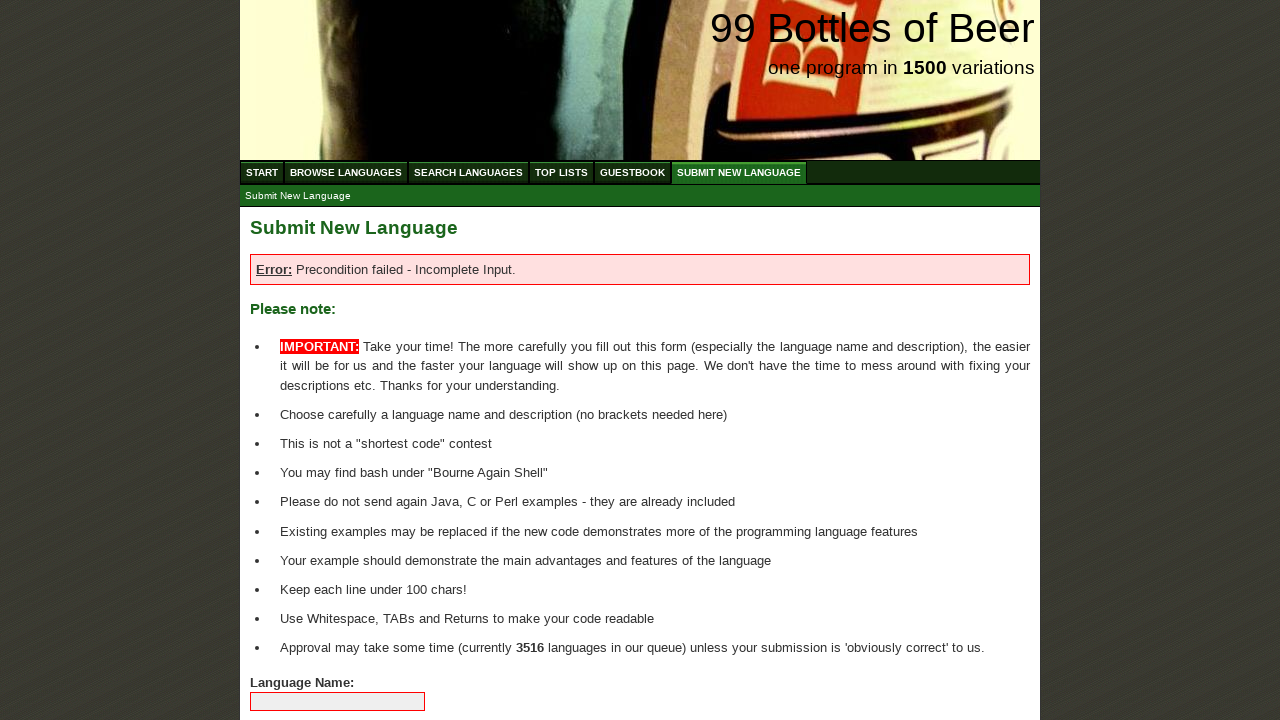

Error message appeared on page
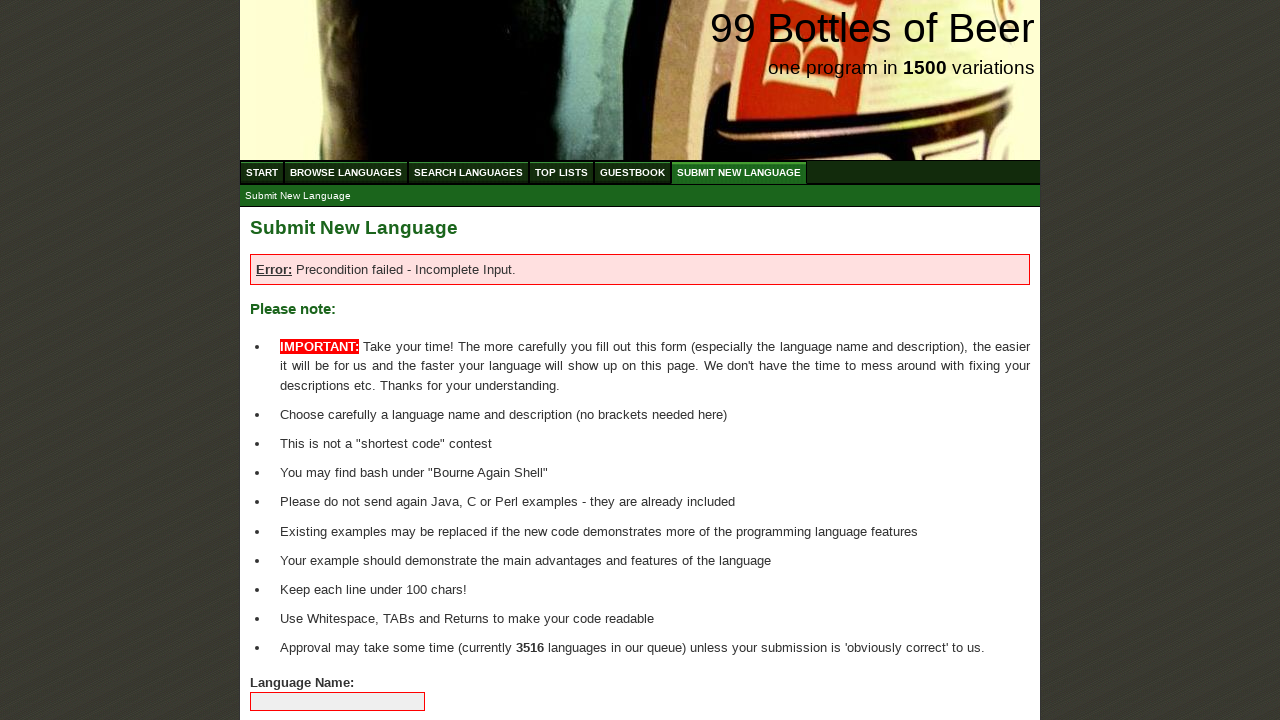

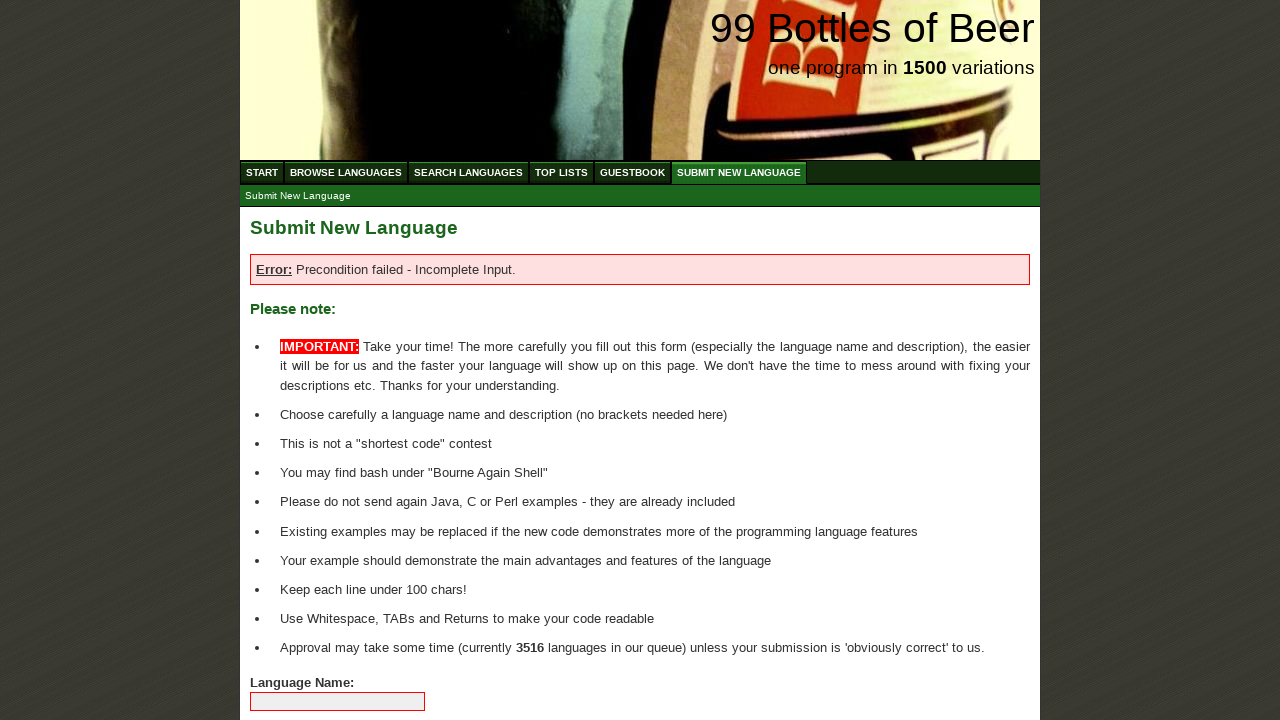